Tests valid addition operation on a basic calculator by entering two numbers and verifying the result

Starting URL: https://testsheepnz.github.io/BasicCalculator.html

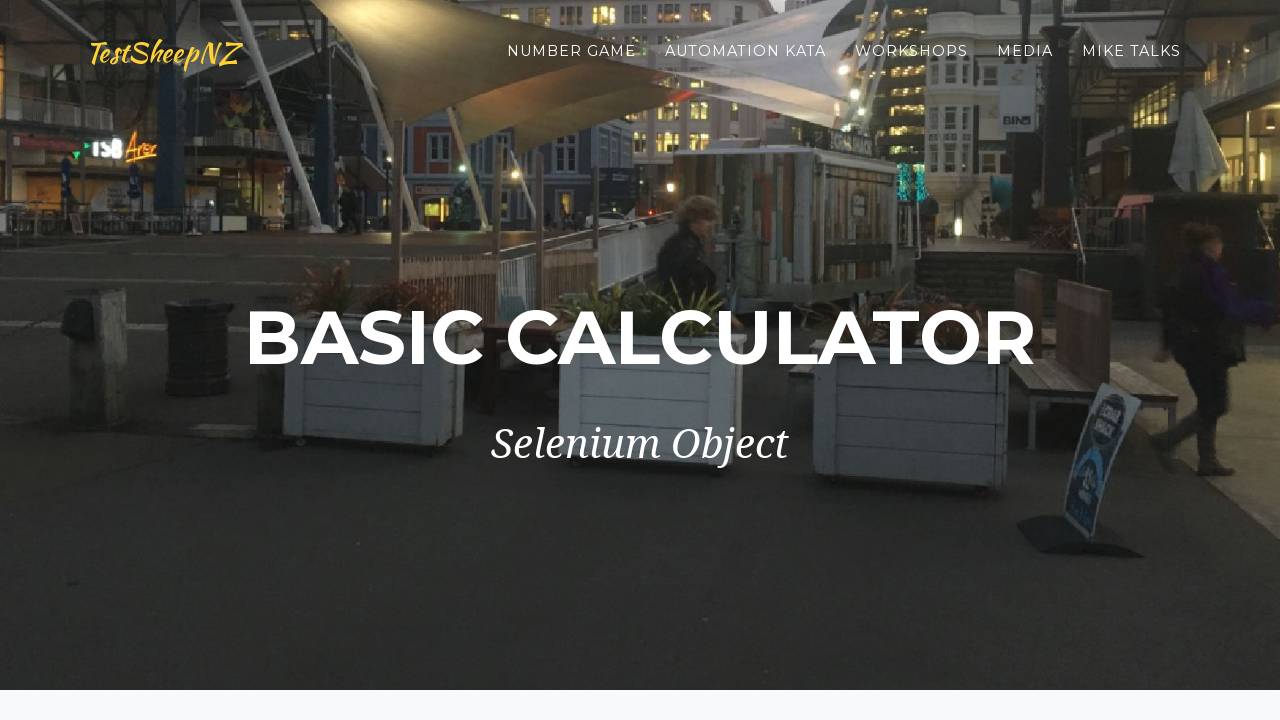

Filled first number field with '5' on #number1Field
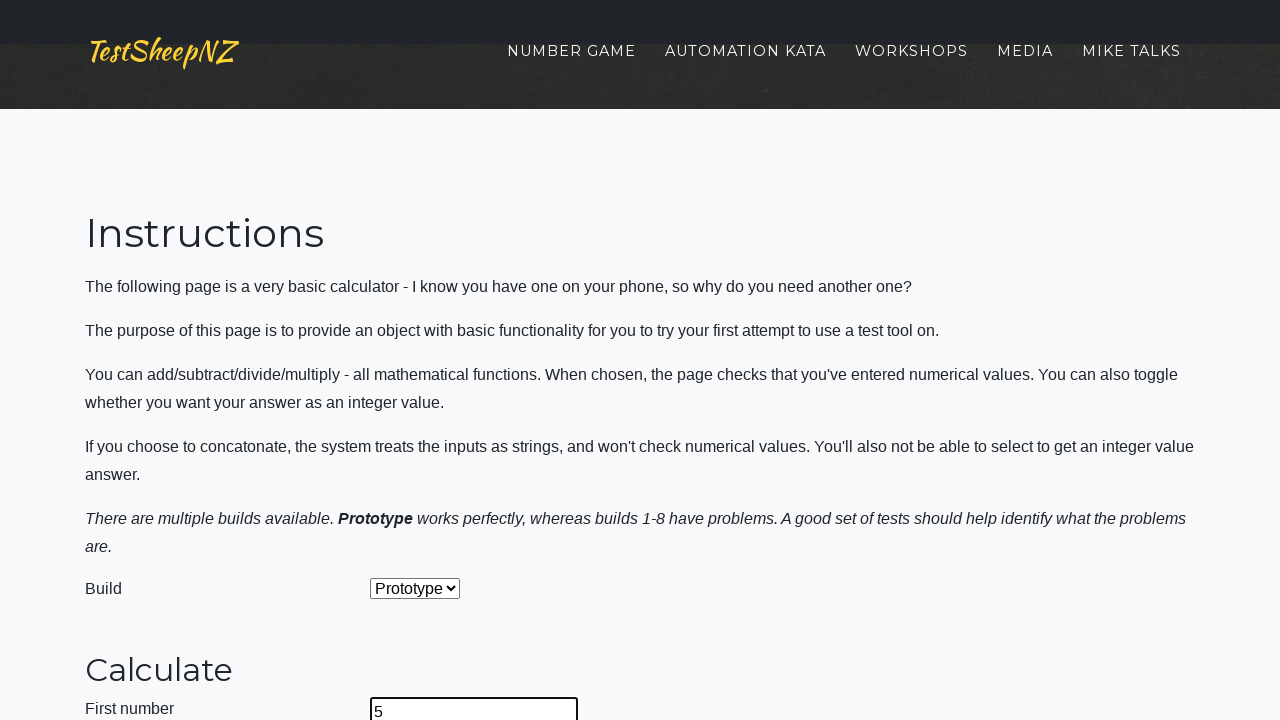

Filled second number field with '3' on #number2Field
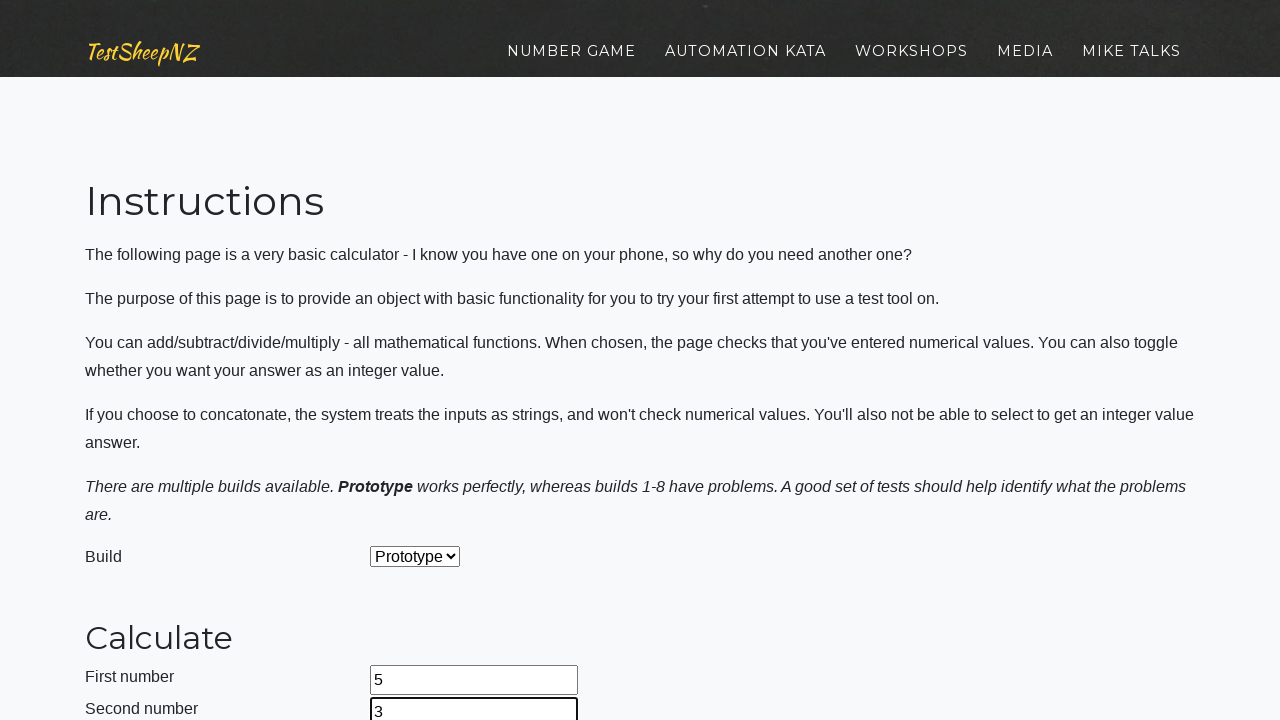

Selected 'Add' operation from dropdown on #selectOperationDropdown
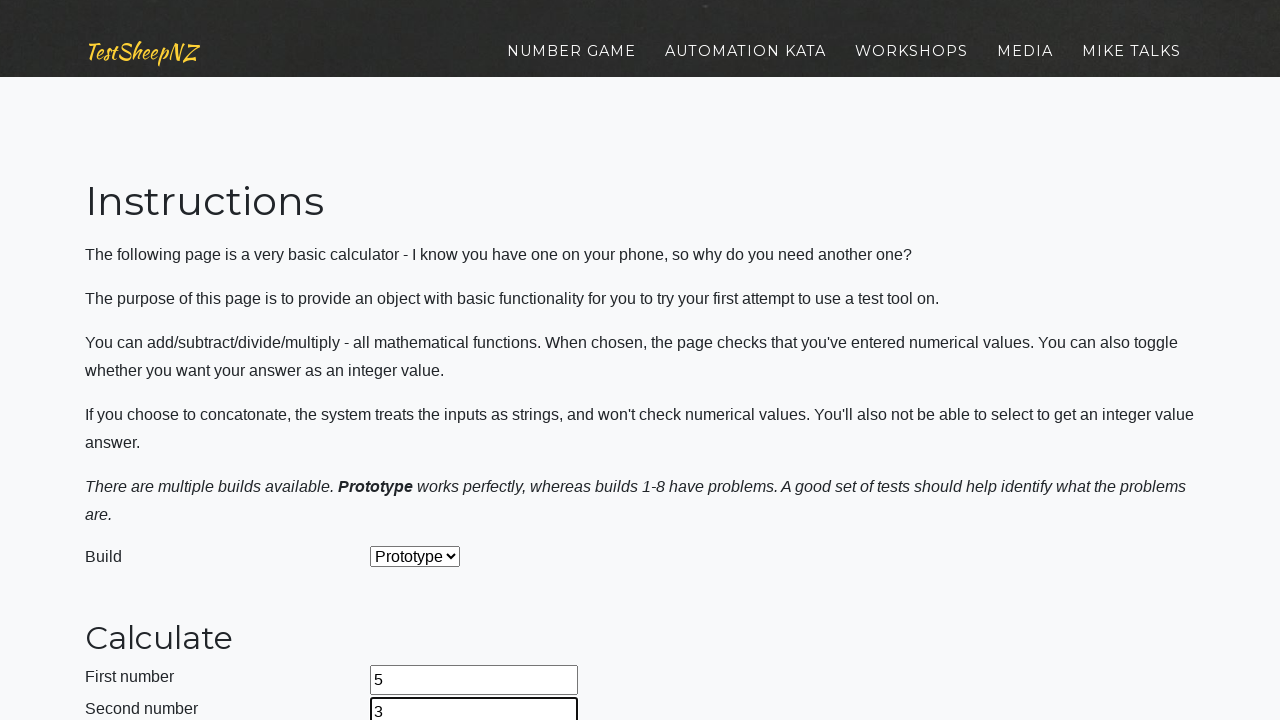

Clicked calculate button at (422, 361) on #calculateButton
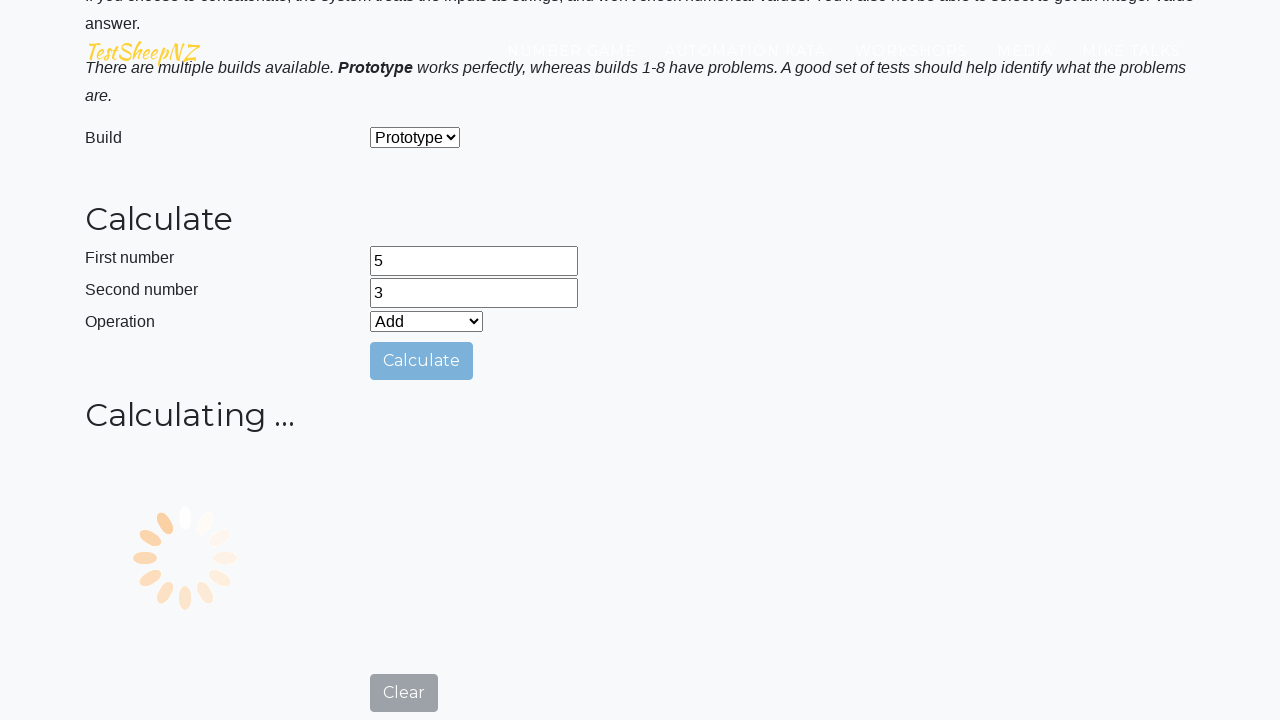

Waited for result to be calculated
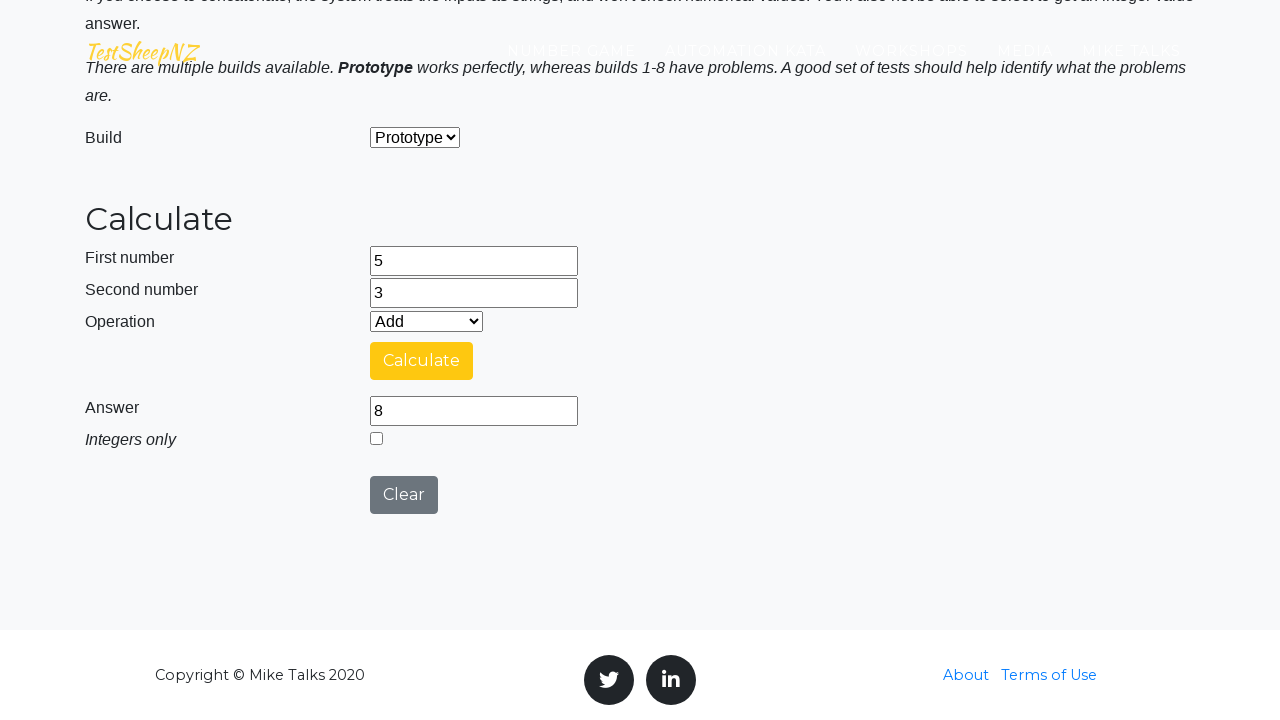

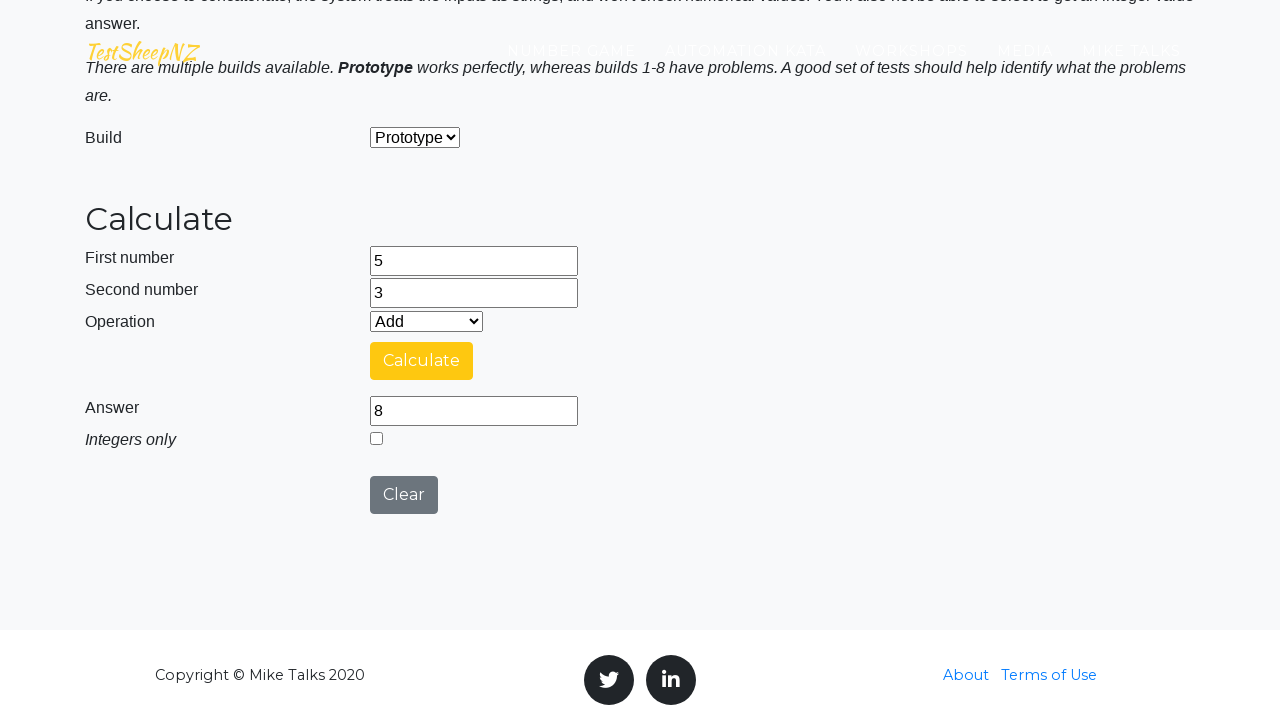